Navigates to OrangeHRM demo login page and verifies the page title and URL

Starting URL: https://opensource-demo.orangehrmlive.com/web/index.php/auth/login

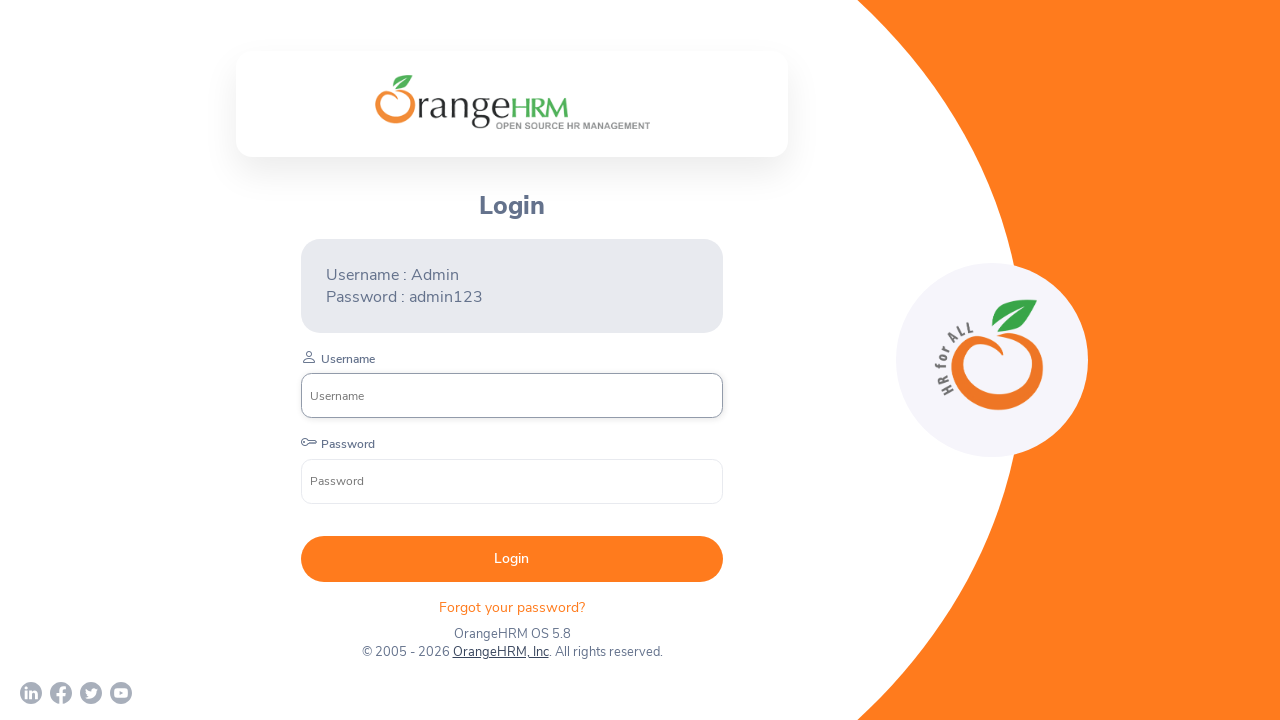

Navigated to OrangeHRM demo login page
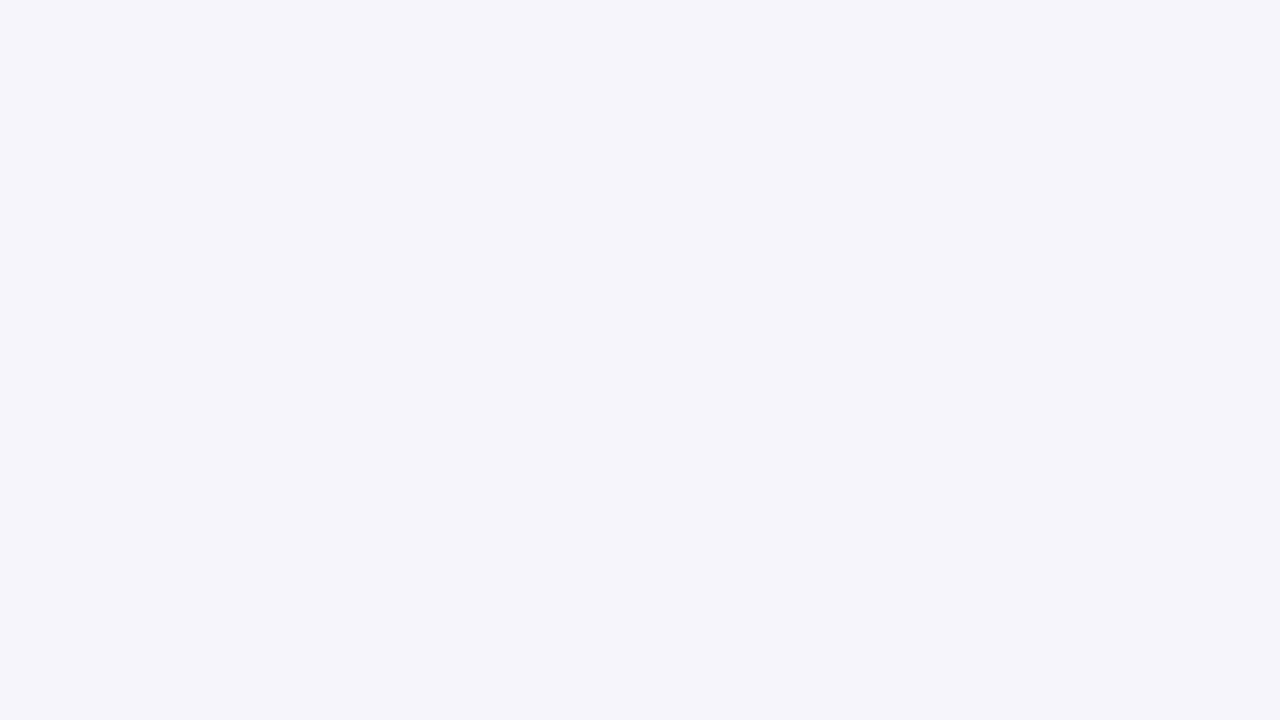

Retrieved page title: 'OrangeHRM'
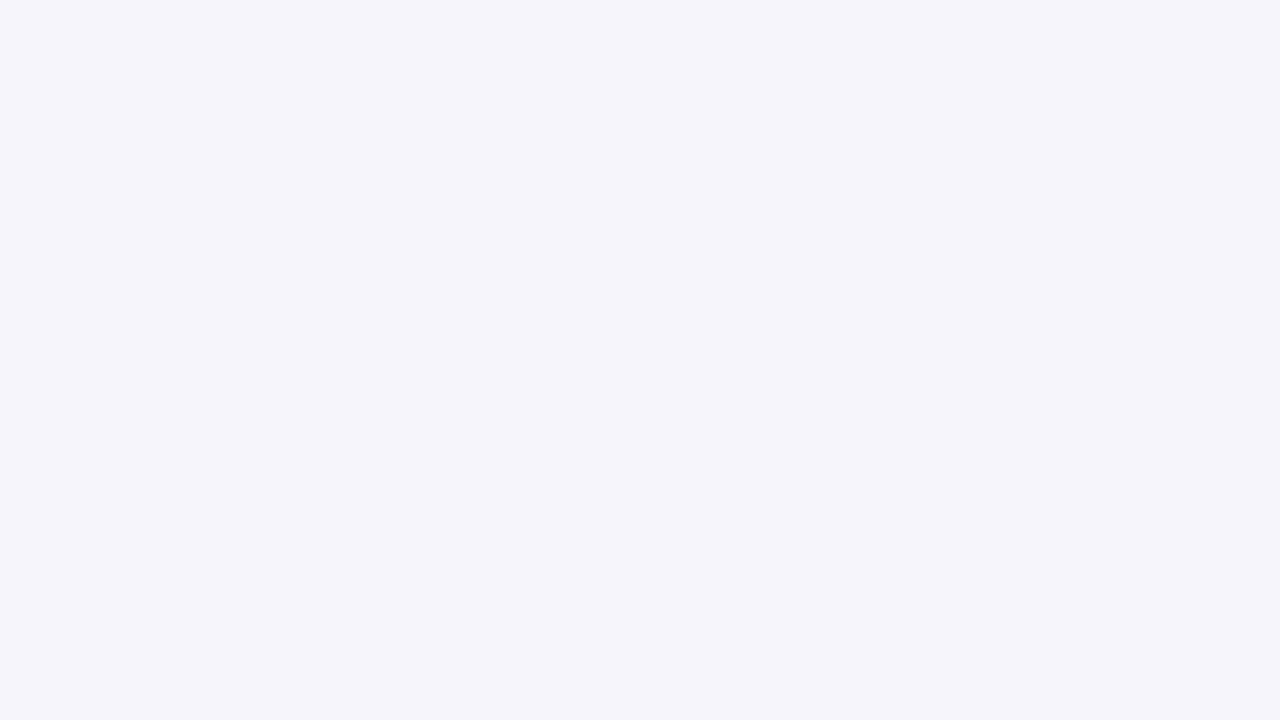

Retrieved page URL: 'https://opensource-demo.orangehrmlive.com/web/index.php/auth/login'
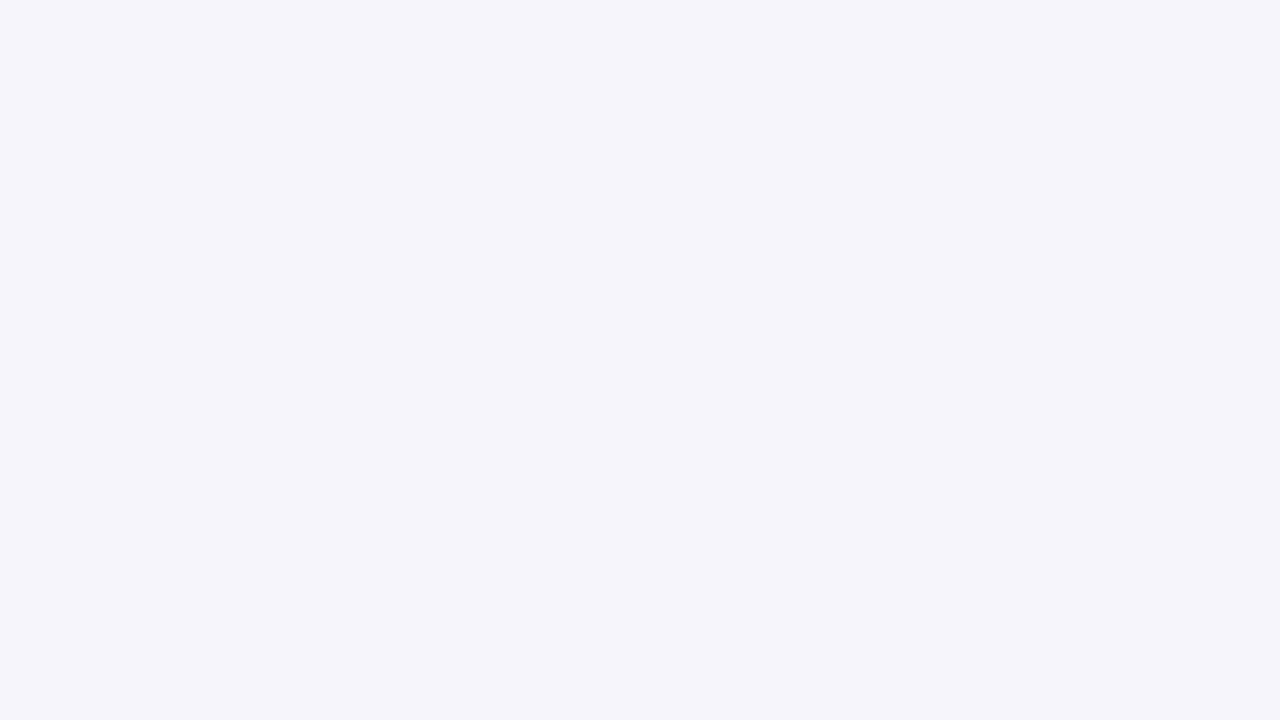

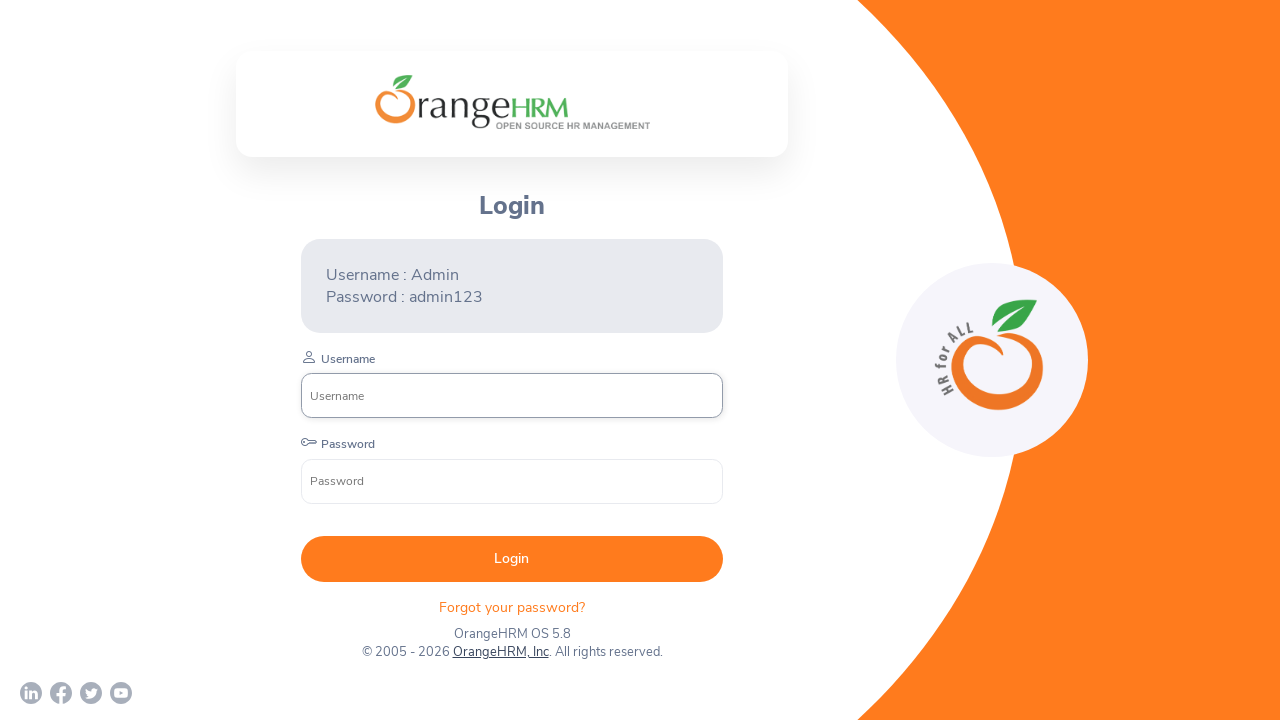